Tests sending text to a JavaScript prompt dialog by clicking the JS Prompt button, entering text, and accepting the prompt

Starting URL: http://the-internet.herokuapp.com/javascript_alerts

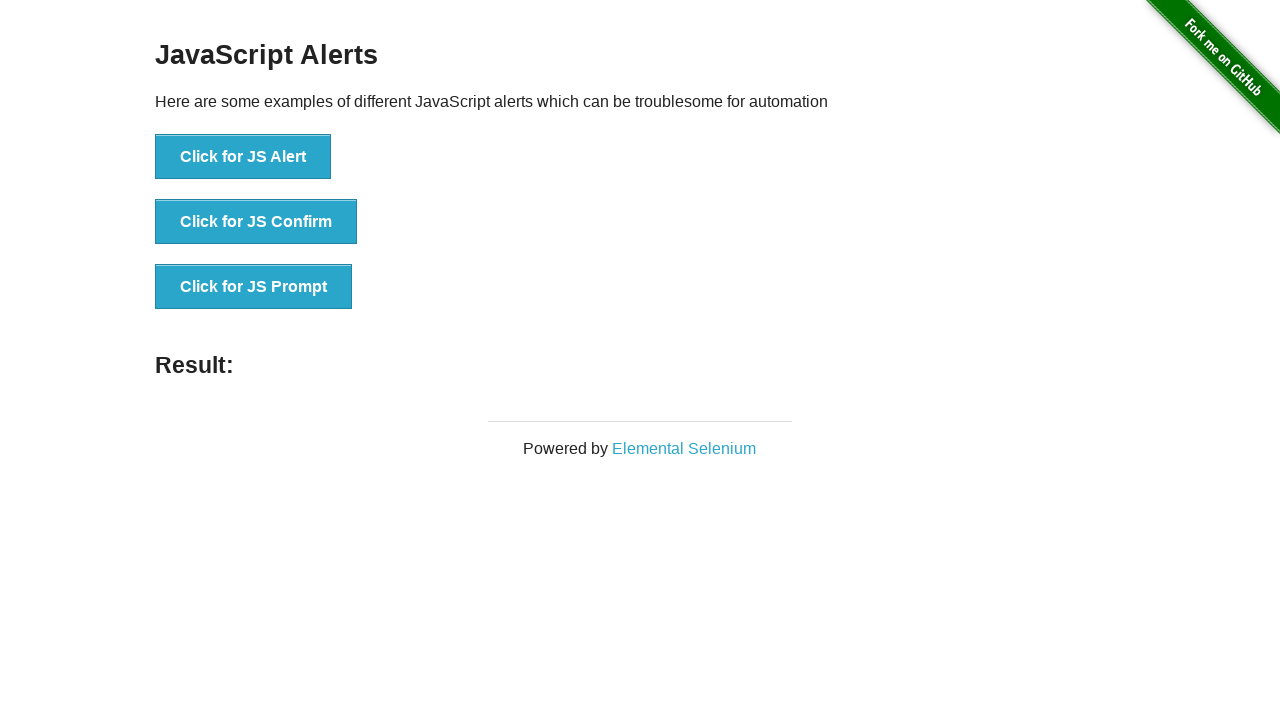

Set up dialog handler to accept prompt with text 'Hello'
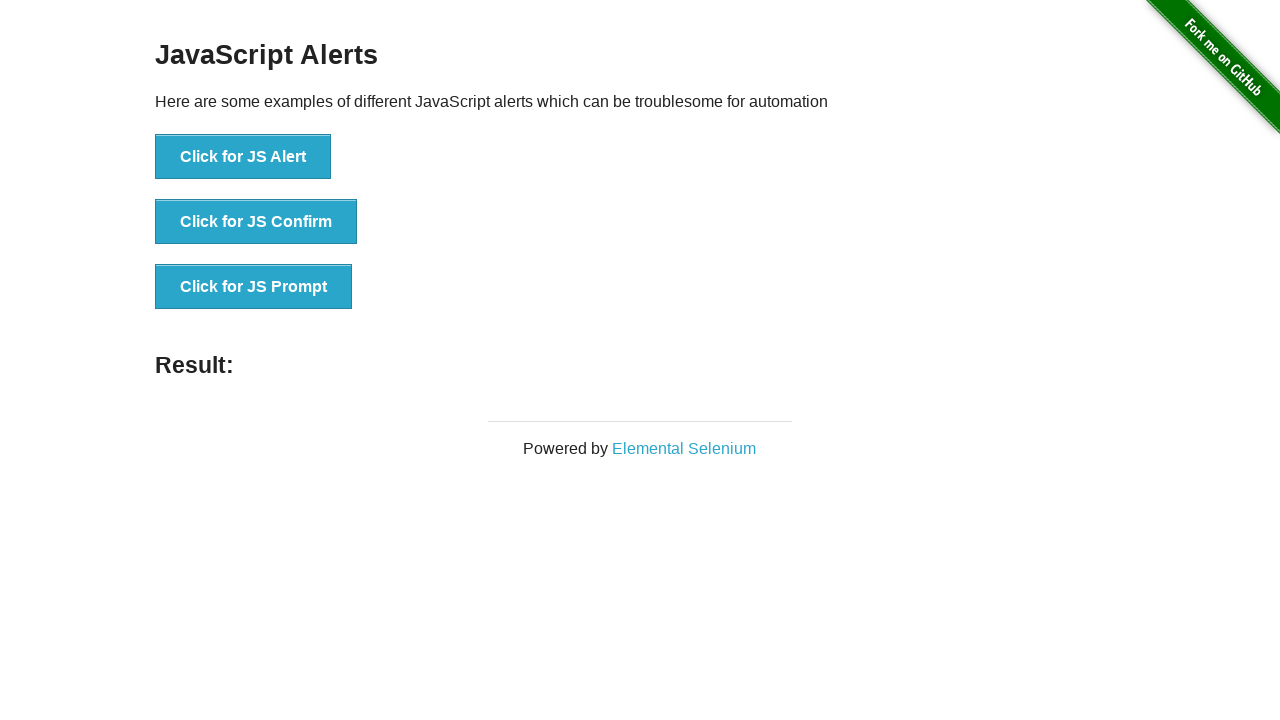

Clicked JS Prompt button to trigger prompt dialog at (254, 287) on button[onclick='jsPrompt()']
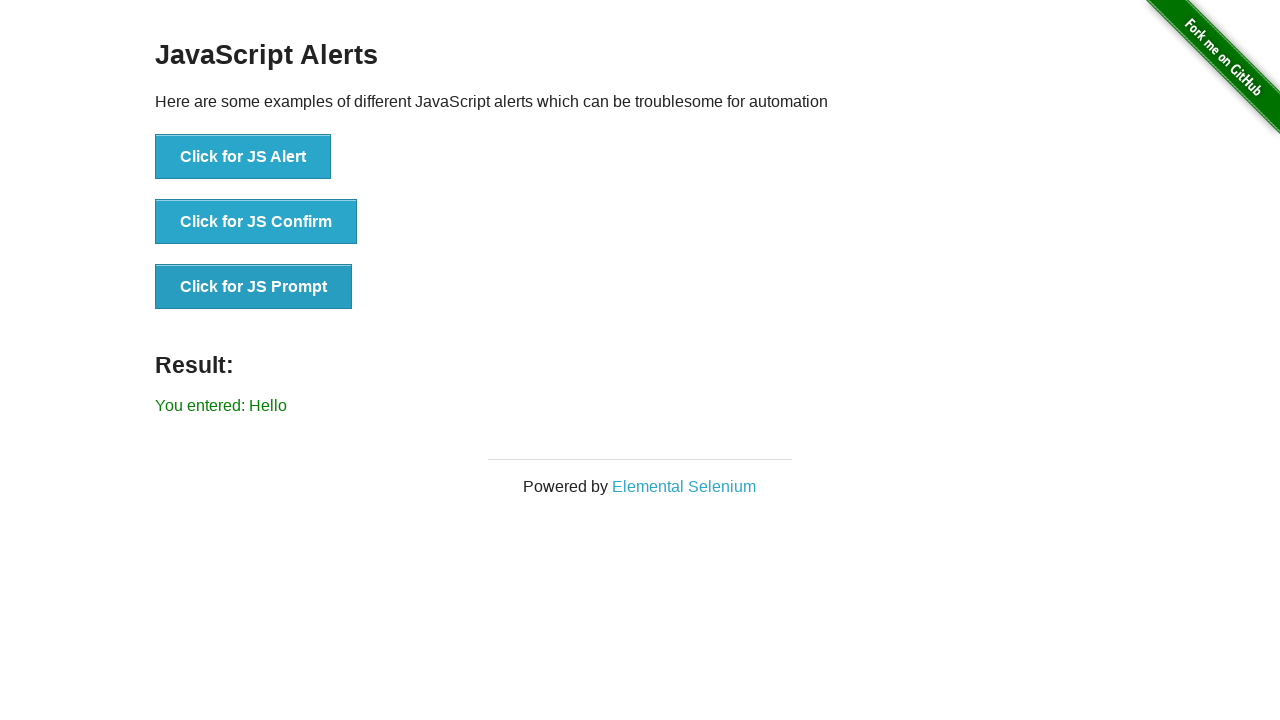

Waited for result element to appear after accepting prompt
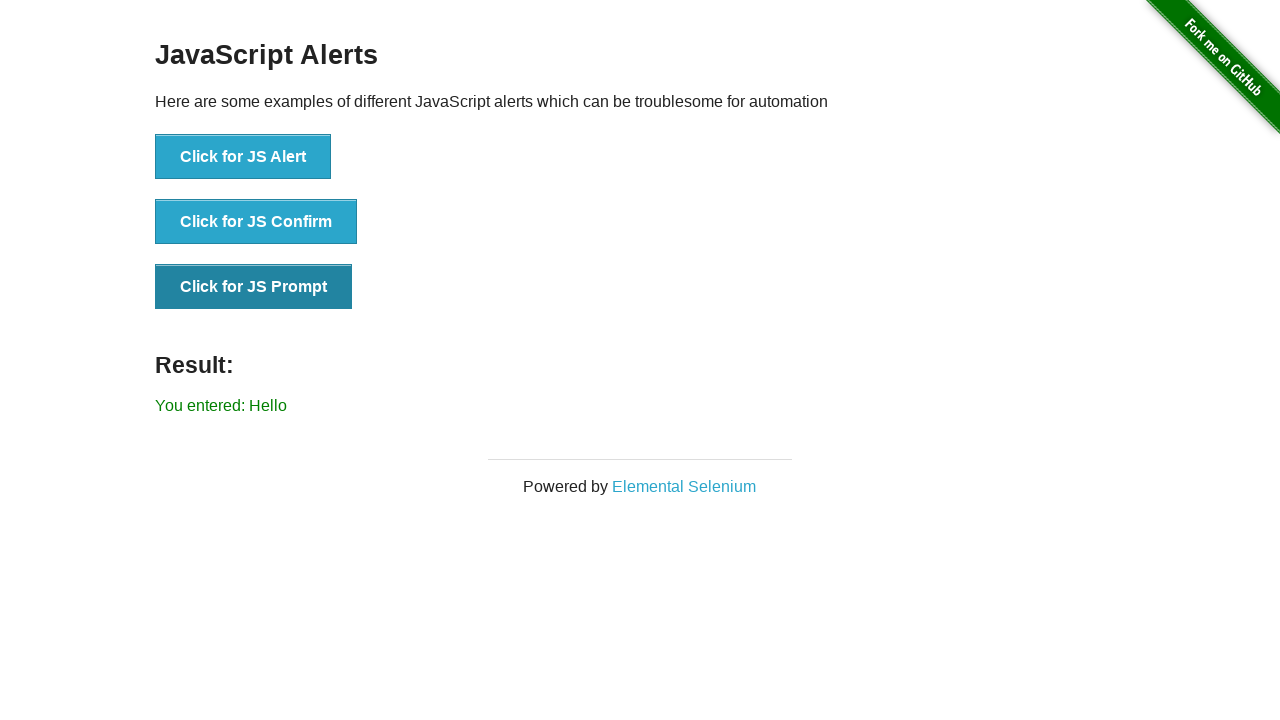

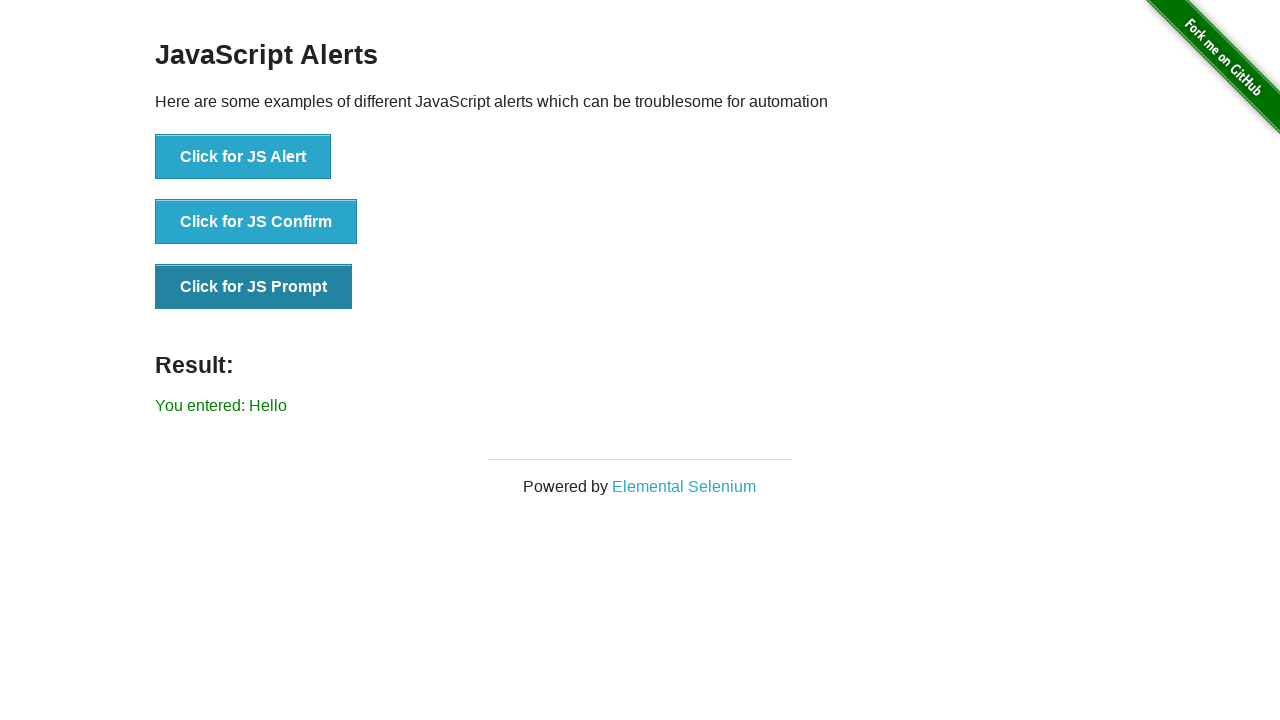